Navigates to the Demoblaze demo store homepage and clicks on the first product to view its details

Starting URL: https://www.demoblaze.com/

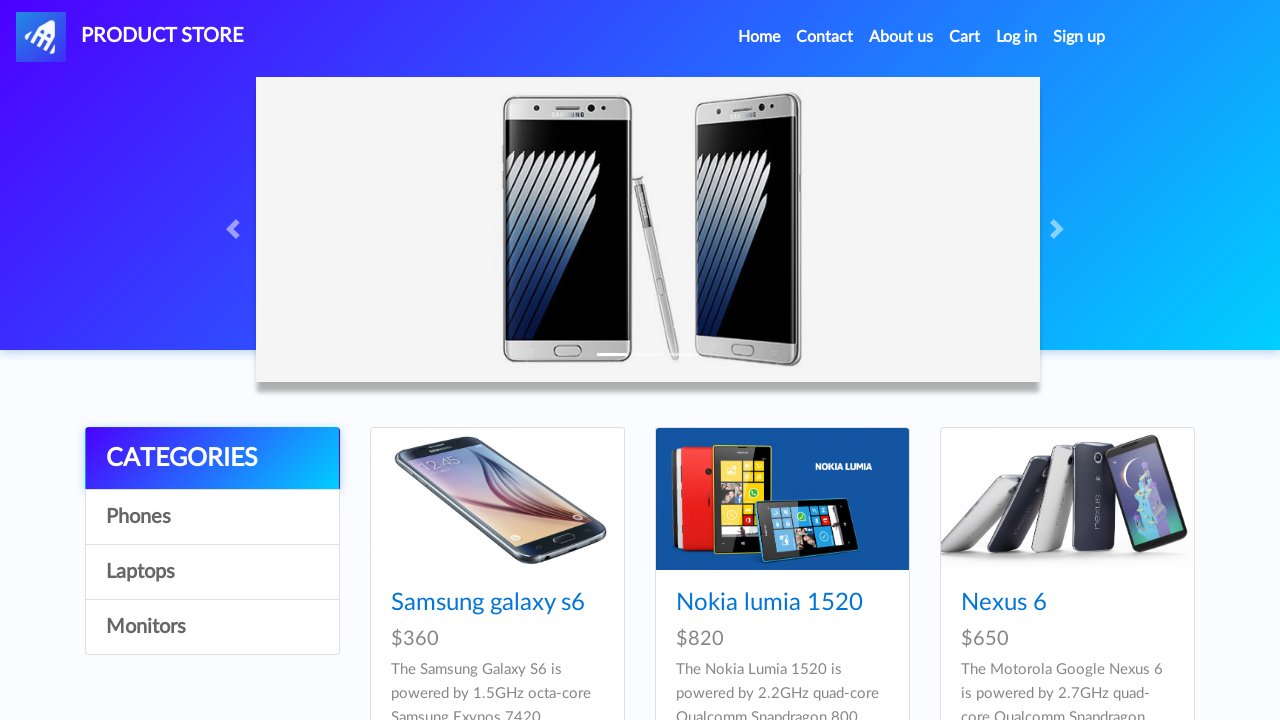

Clicked on the first product link to view its details at (488, 603) on .card-title a >> nth=0
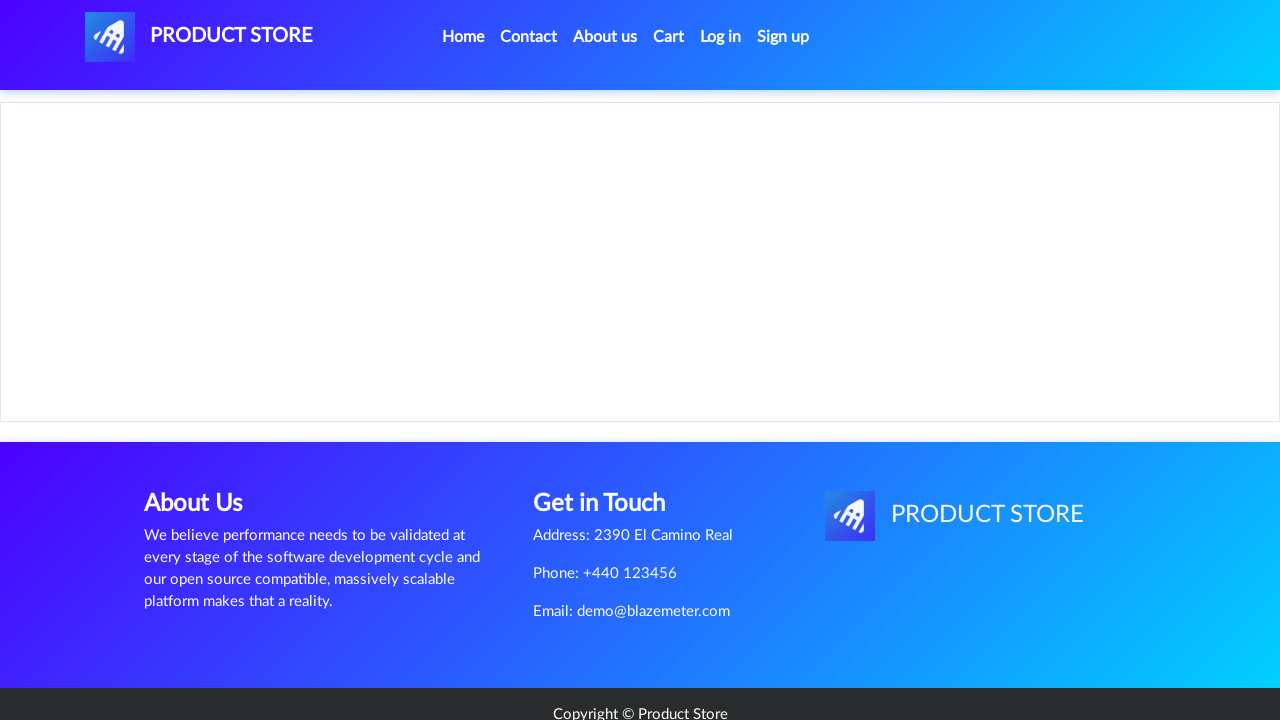

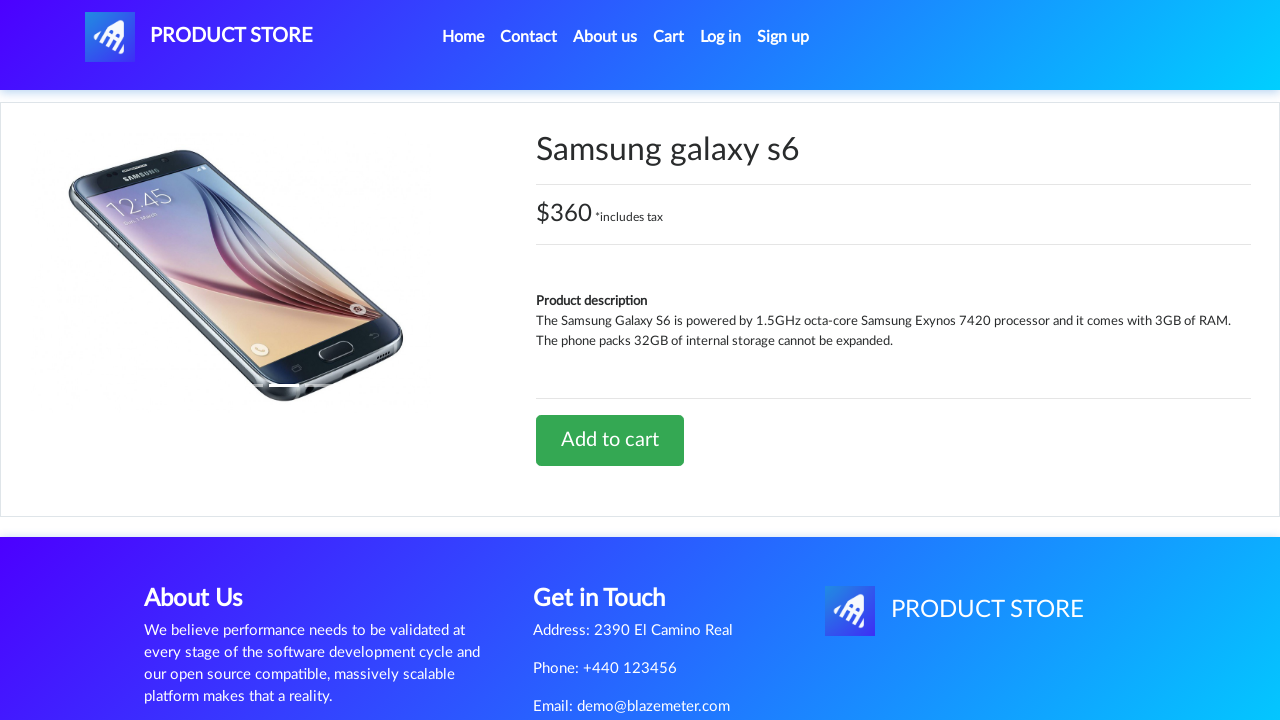